Tests a dynamic calculation form by reading two numbers from the page, calculating their sum, selecting the result from a dropdown, and clicking submit

Starting URL: http://suninjuly.github.io/selects1.html

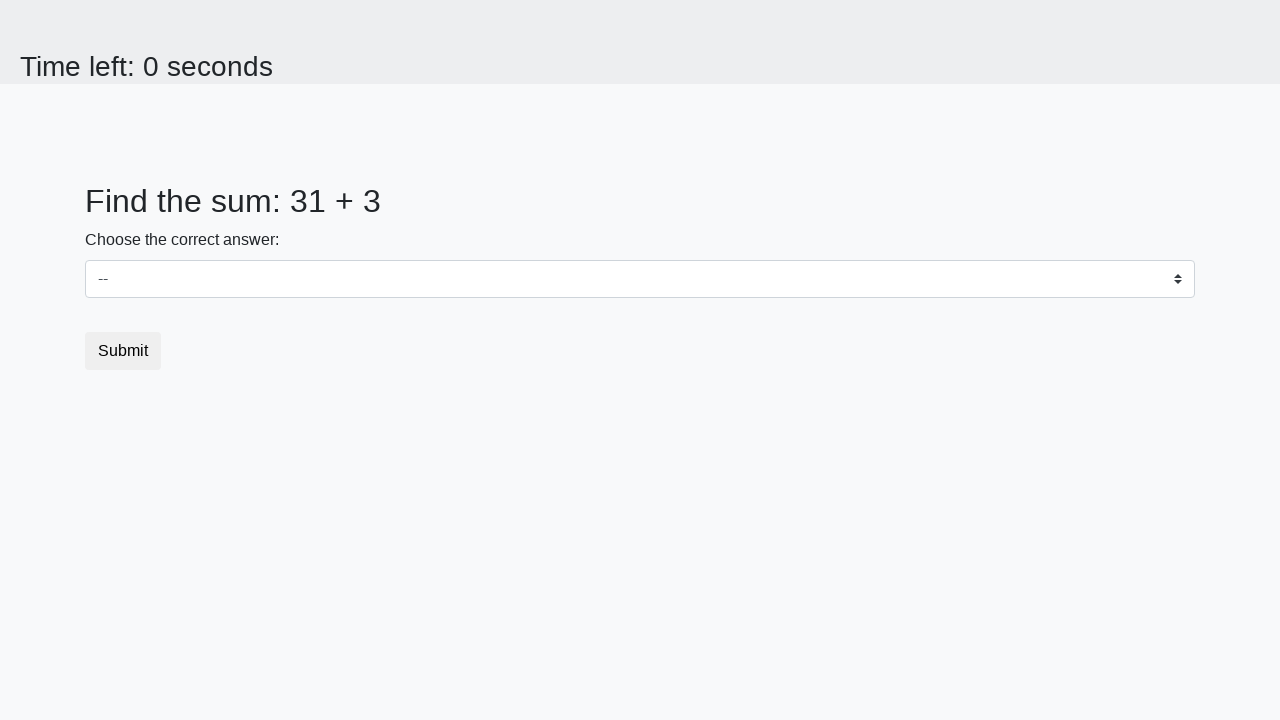

Navigated to calculation form page
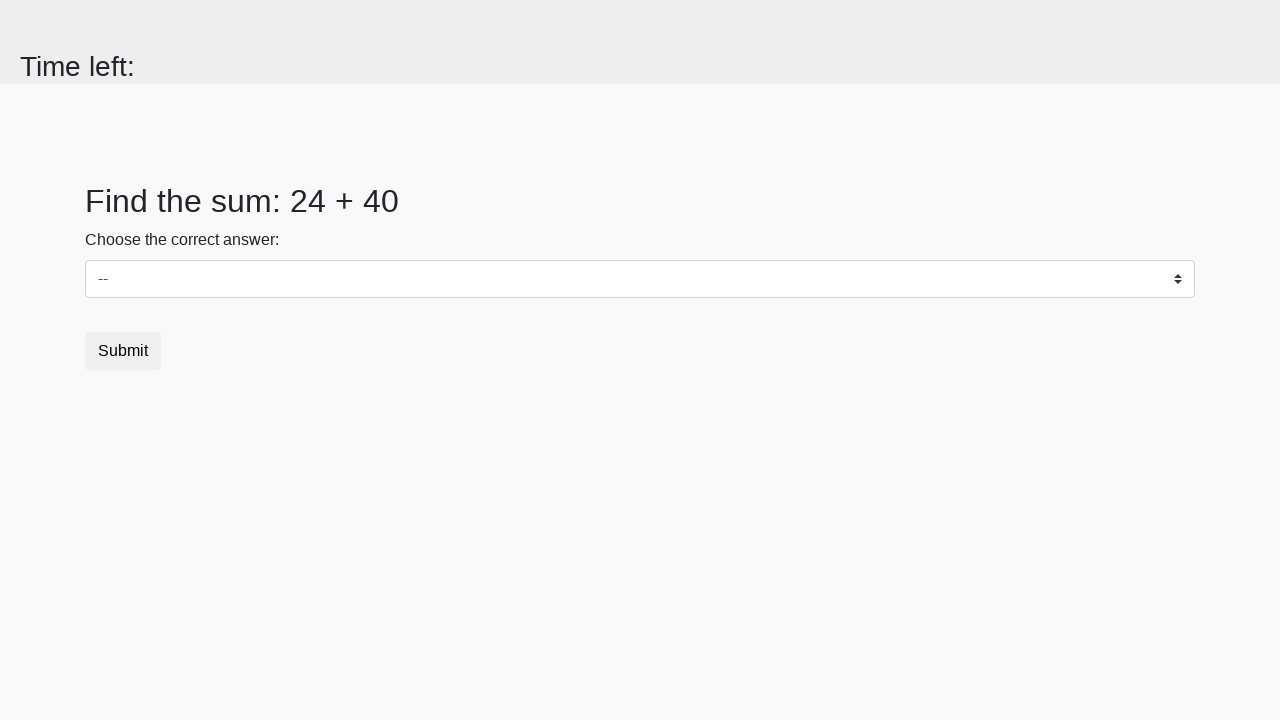

Read first number from page
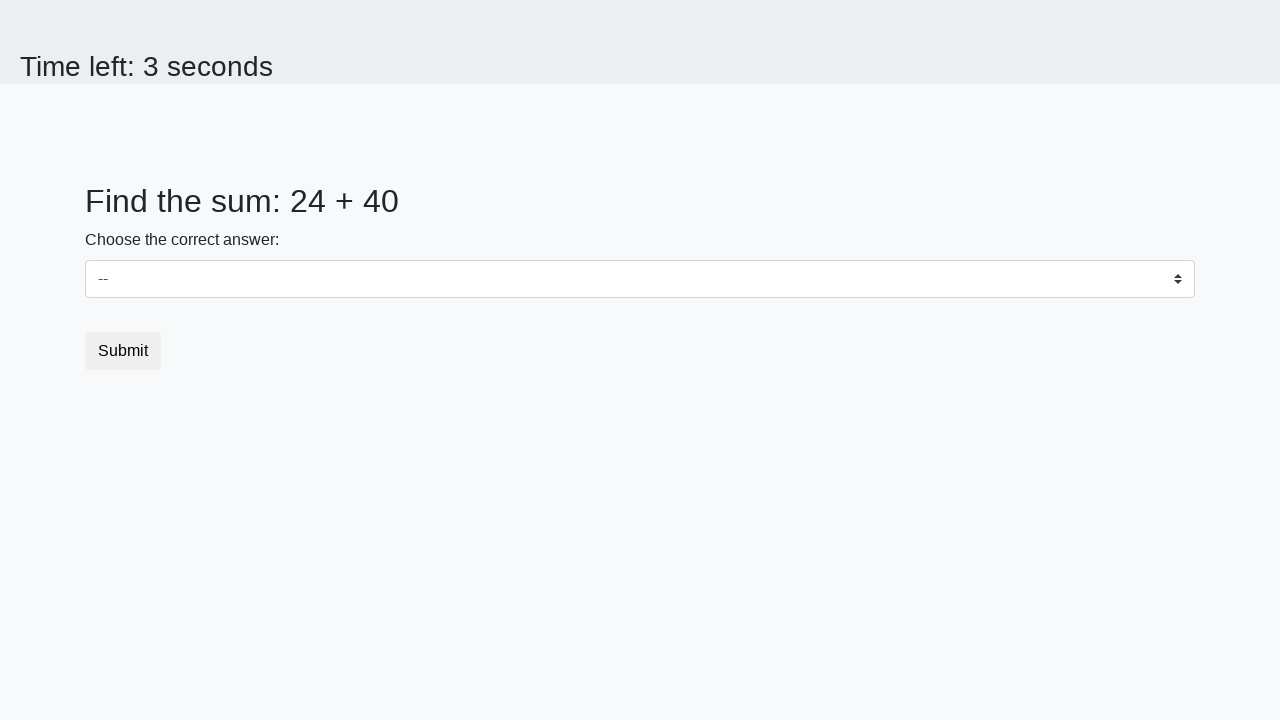

Read second number from page
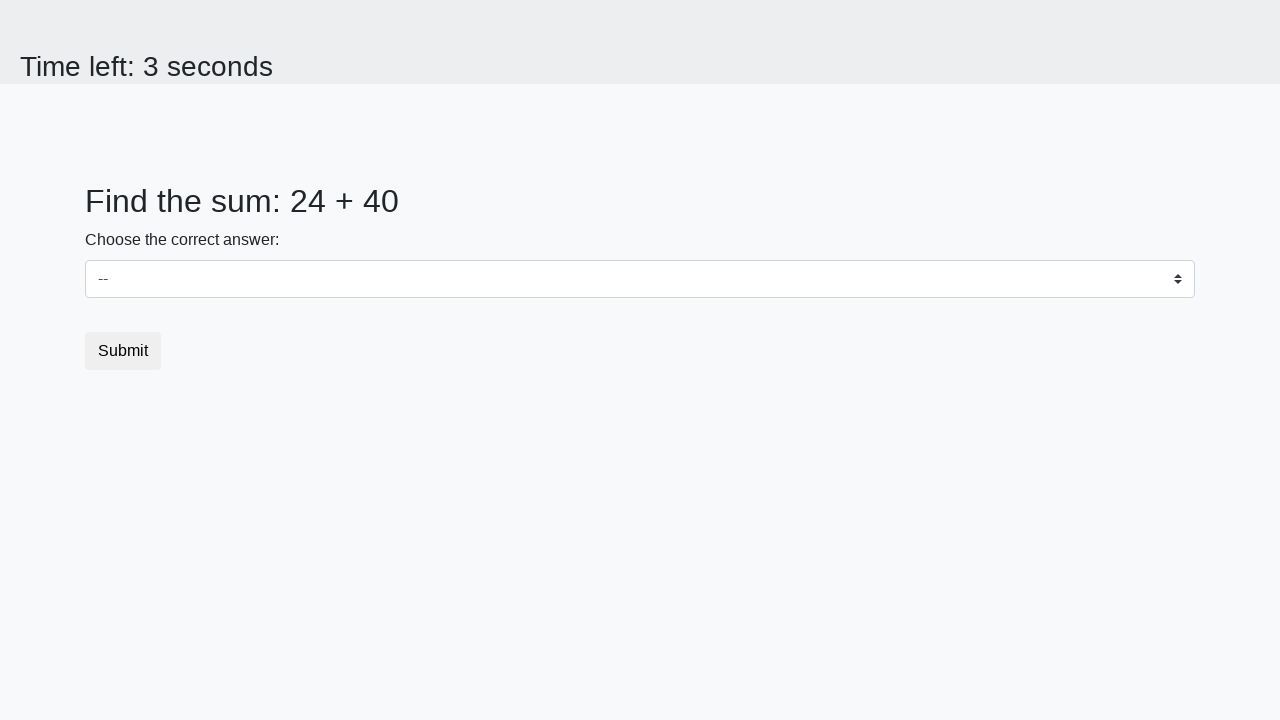

Calculated sum of numbers: 64
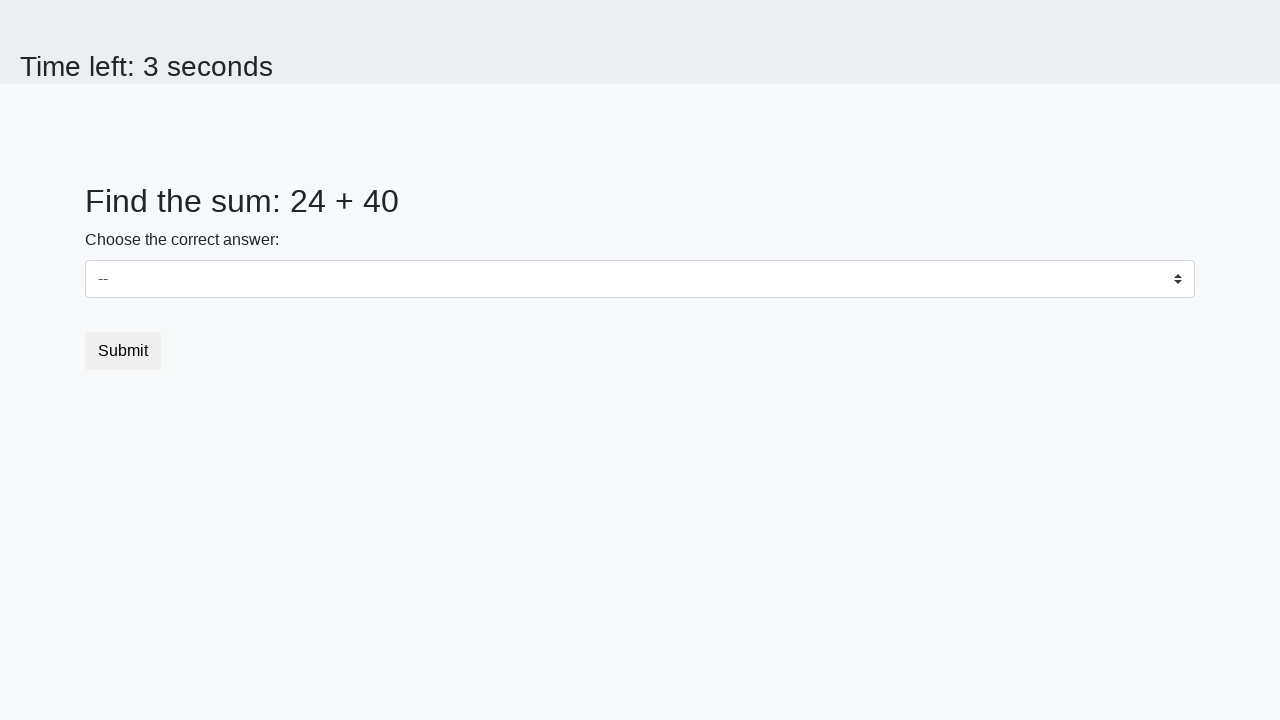

Selected result '64' from dropdown on select
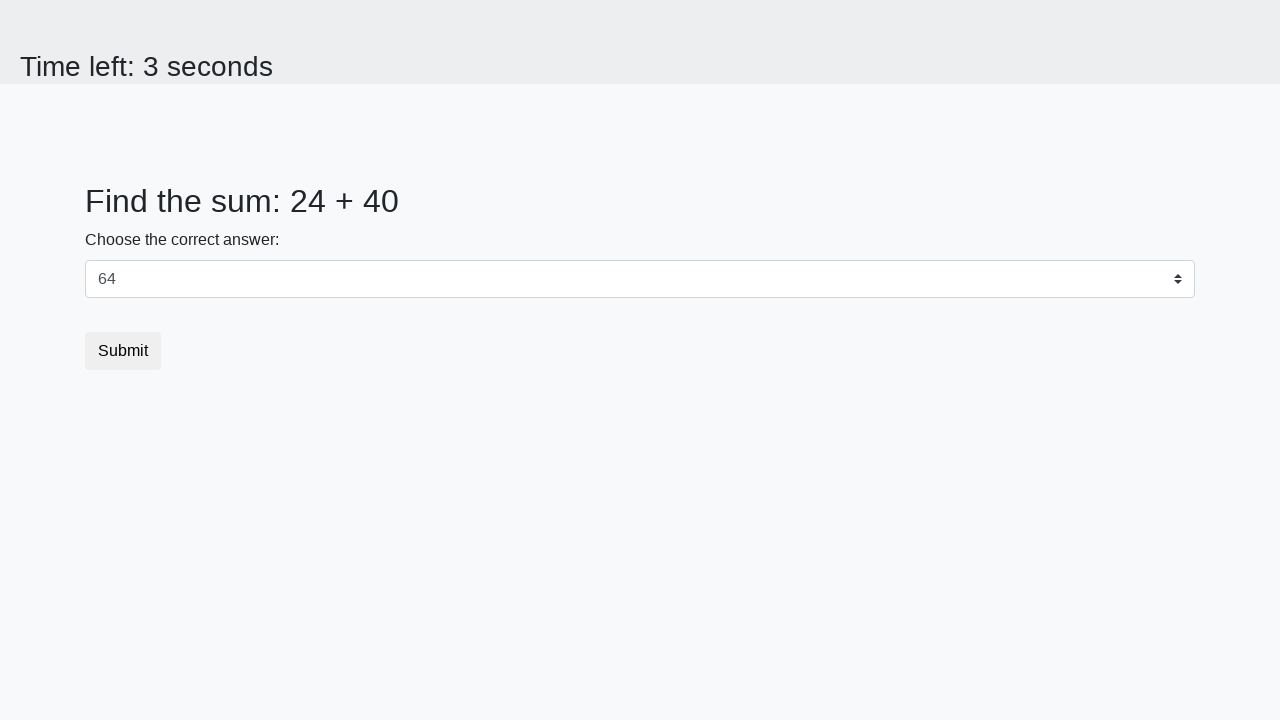

Clicked submit button at (123, 351) on button
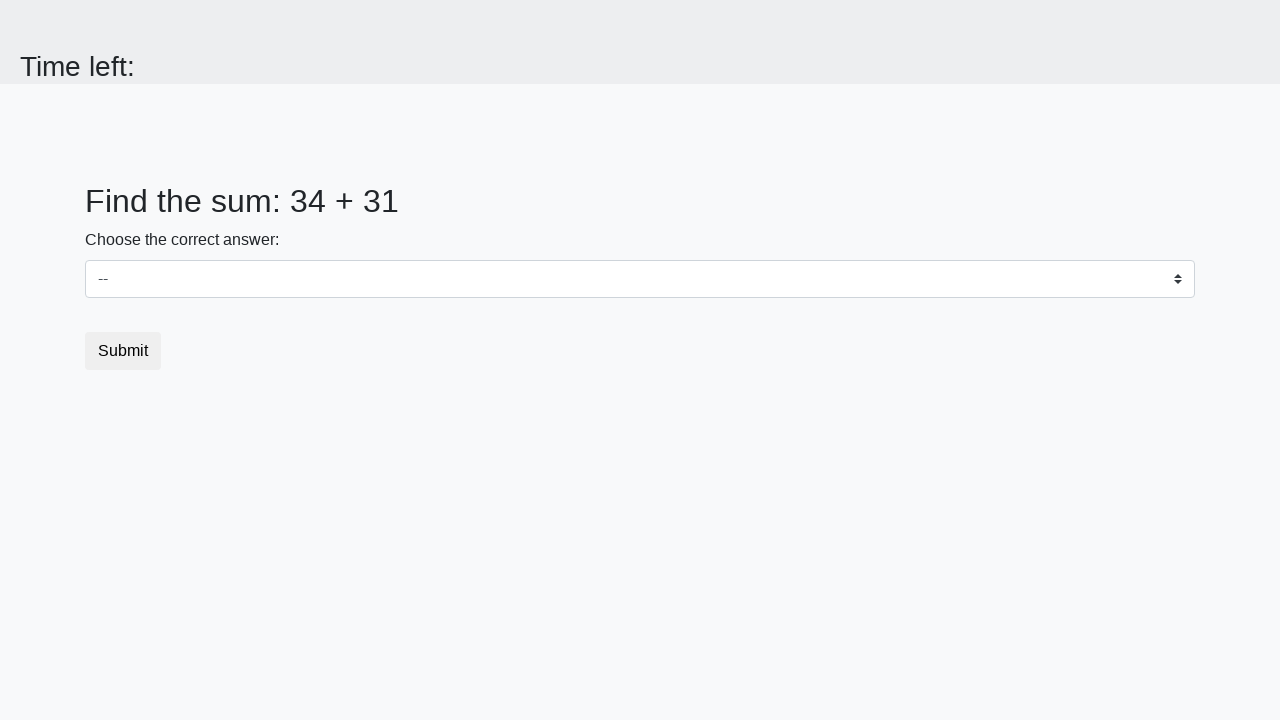

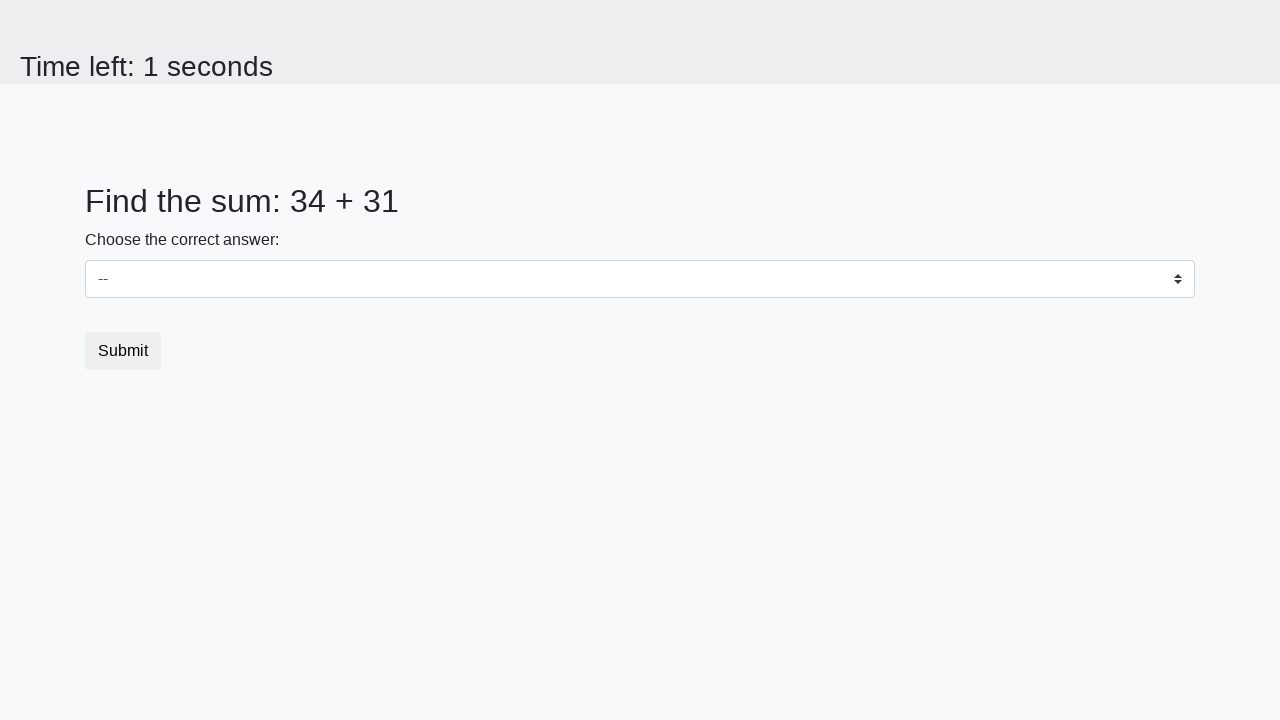